Performs a visual check of deployed diagrams by navigating to an introduction page, scrolling through the content to view all diagrams, and verifying that SVG elements are visible on the page.

Starting URL: https://anton-abyzov.github.io/ai-power/episodes/01-portfolio-no-code/content/00-introduction/

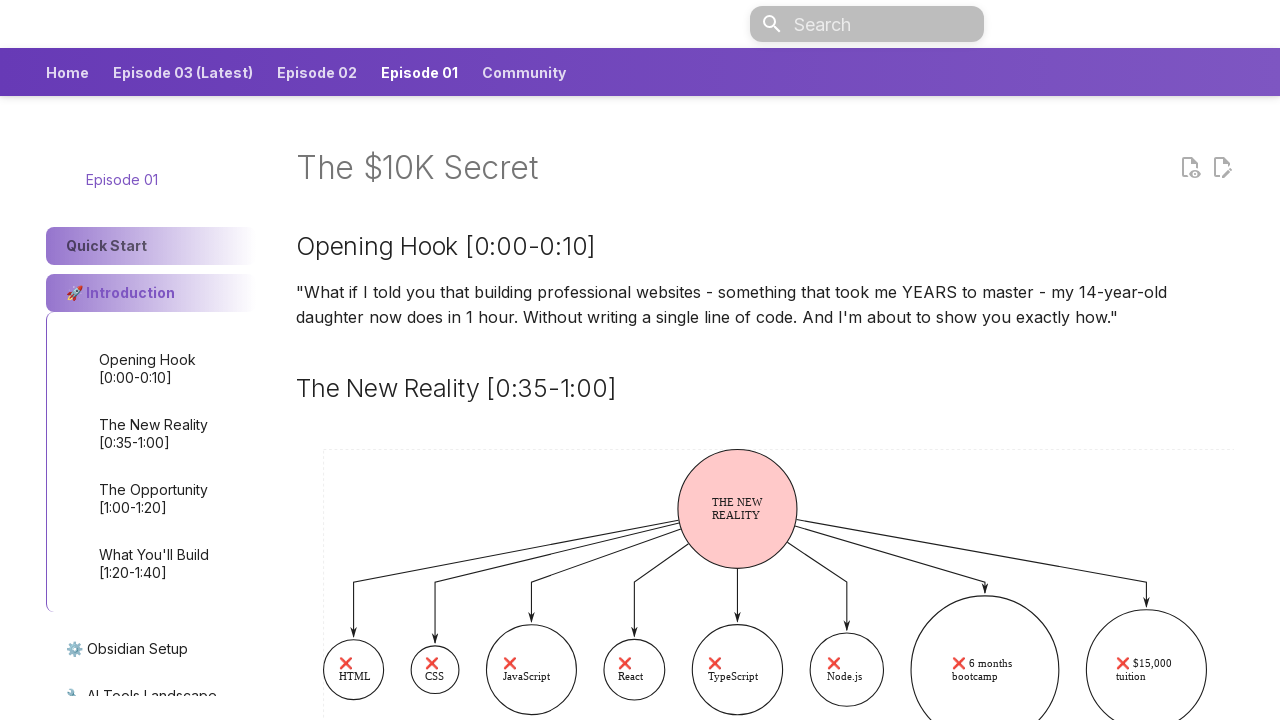

Waited for page to load
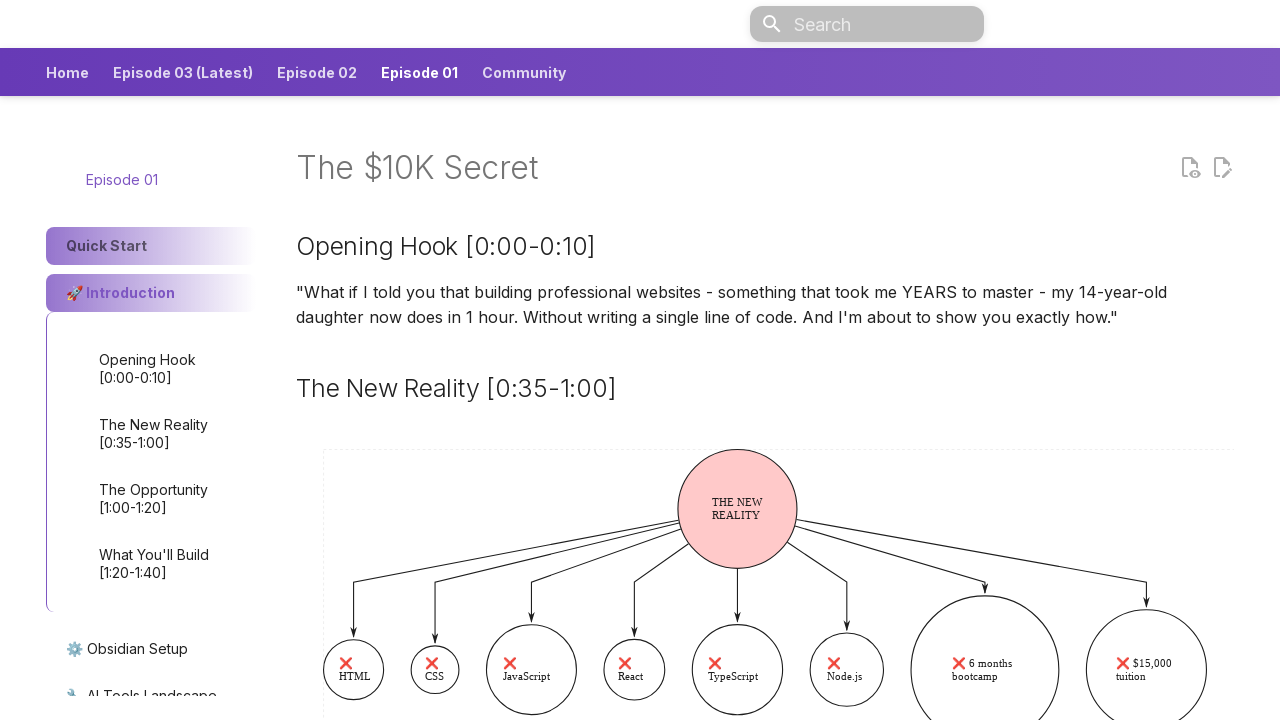

Scrolled to first third of page to view diagrams
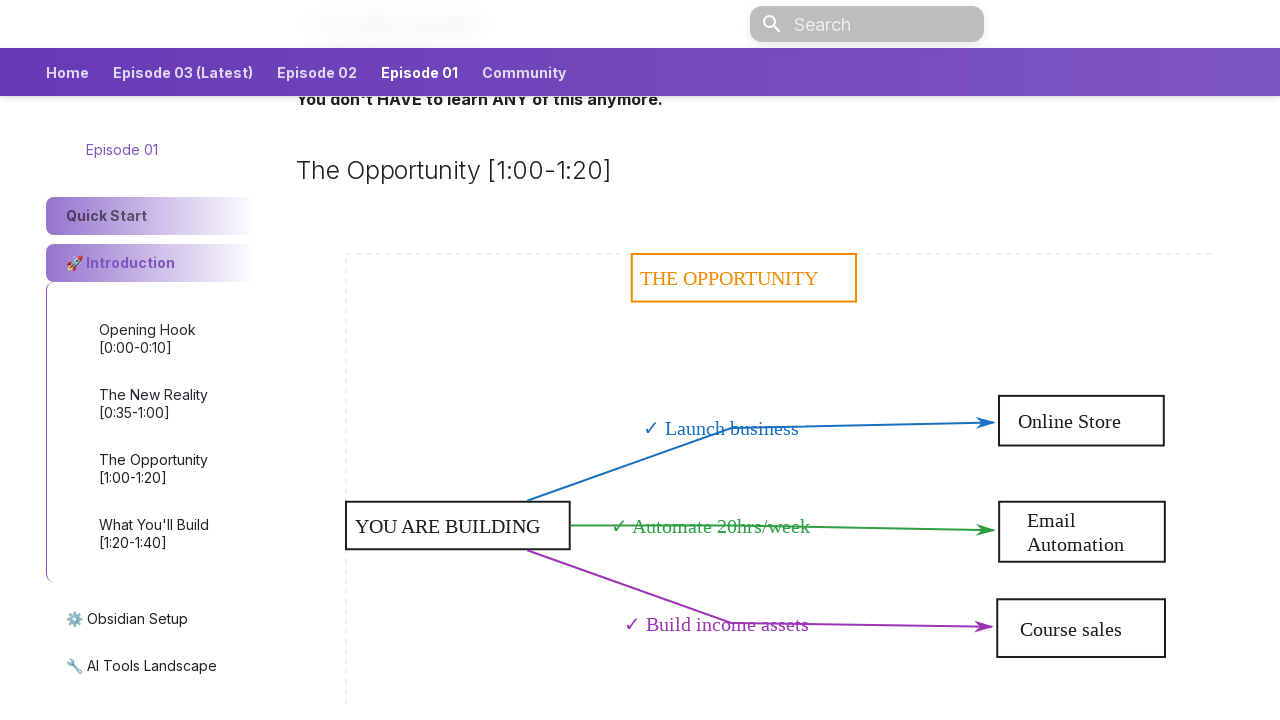

Waited after scrolling to first third
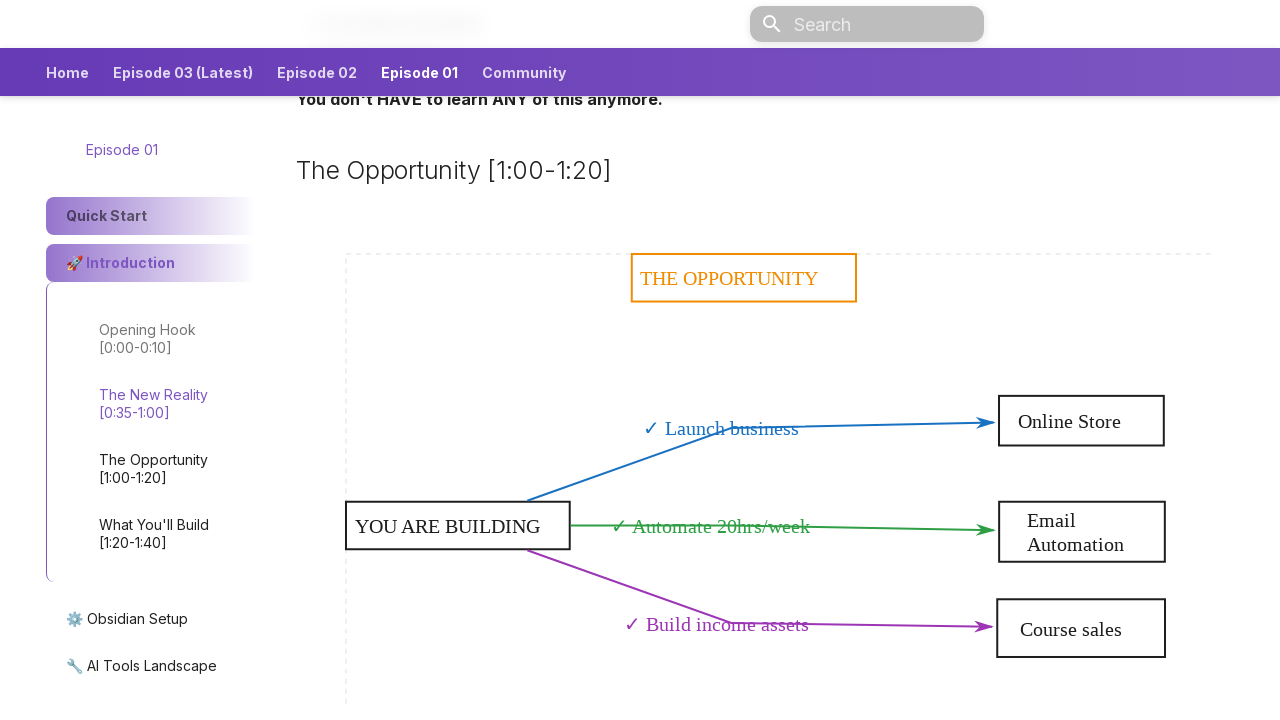

Scrolled to second third of page to view more diagrams
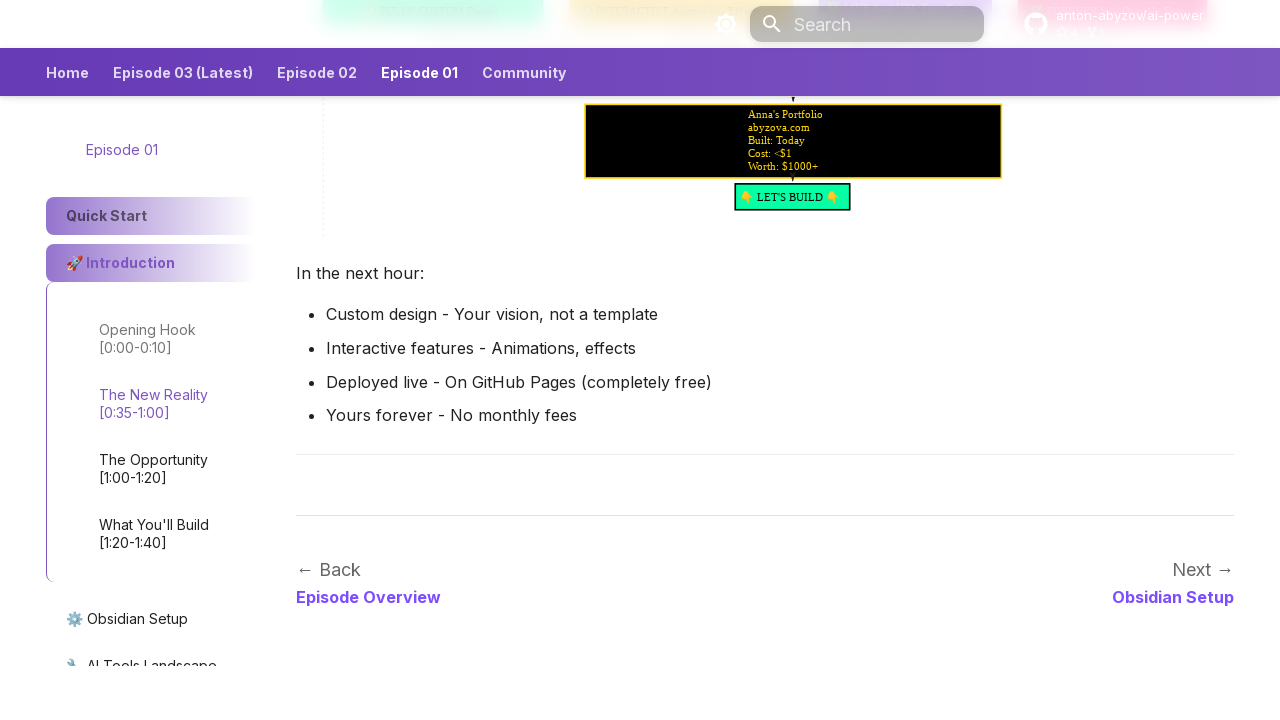

Waited after scrolling to second third
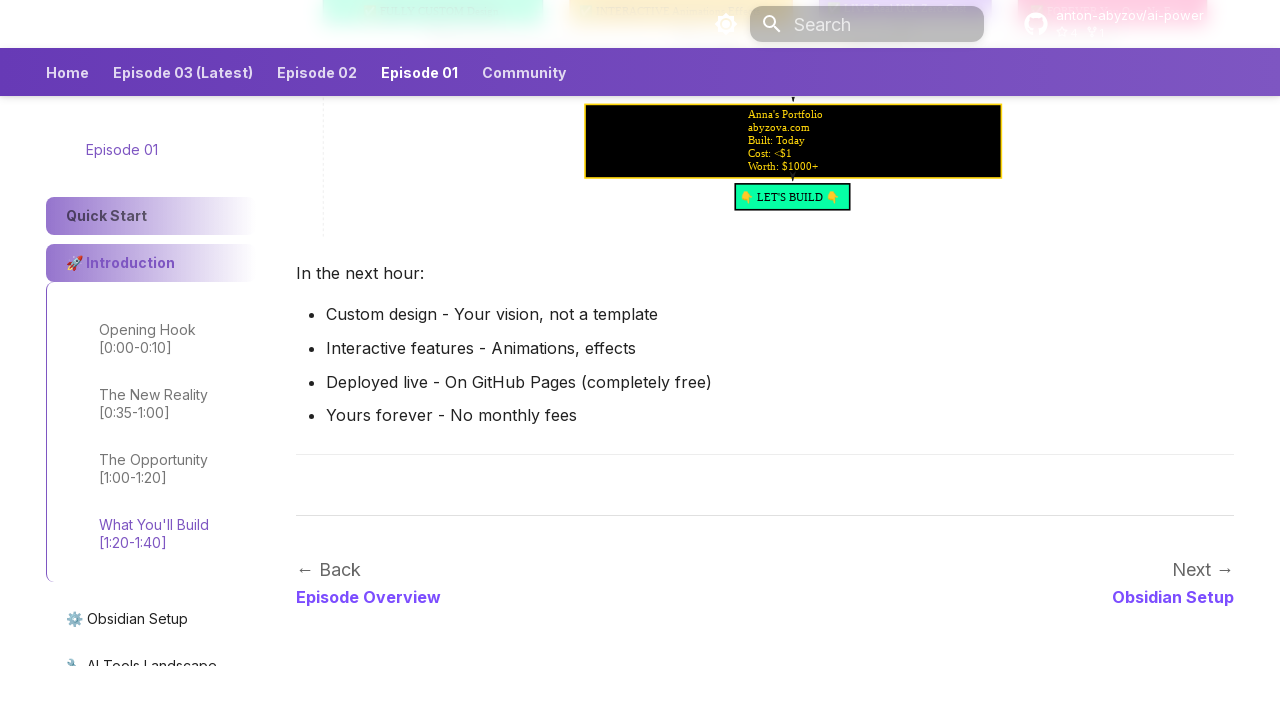

Verified that SVG elements are present on the page
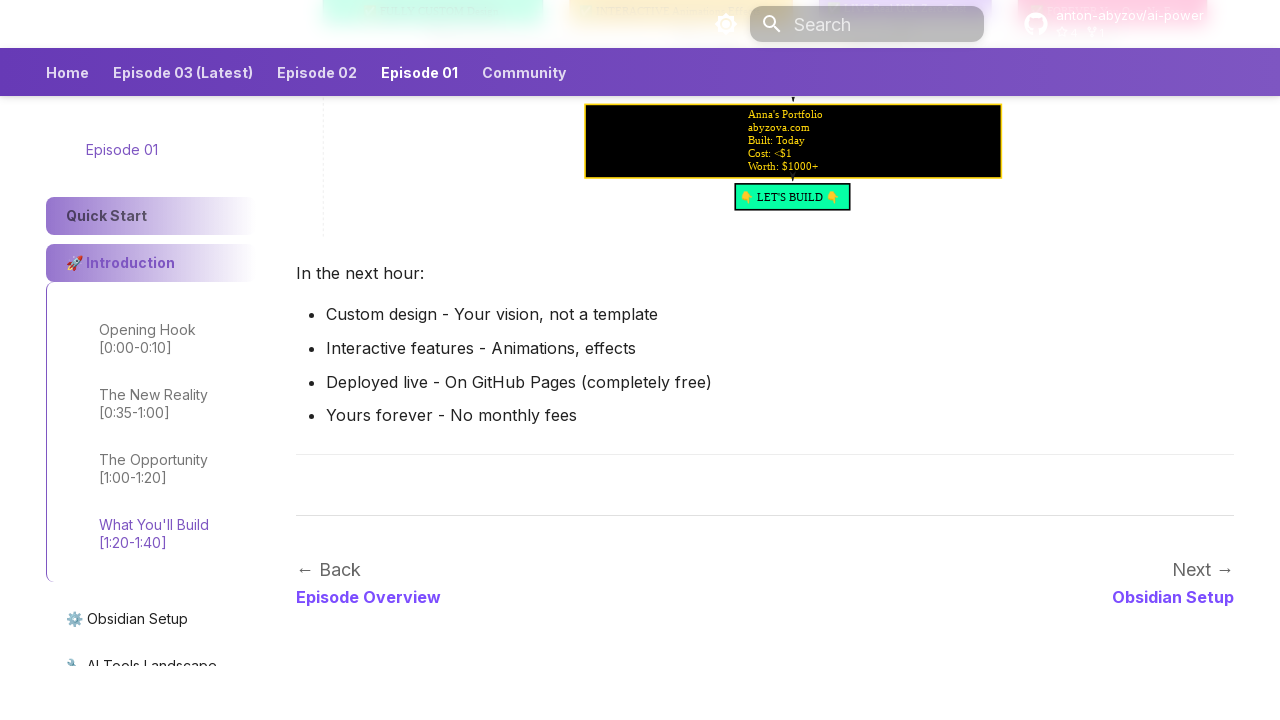

Scrolled to bottom of page to ensure all diagrams are loaded
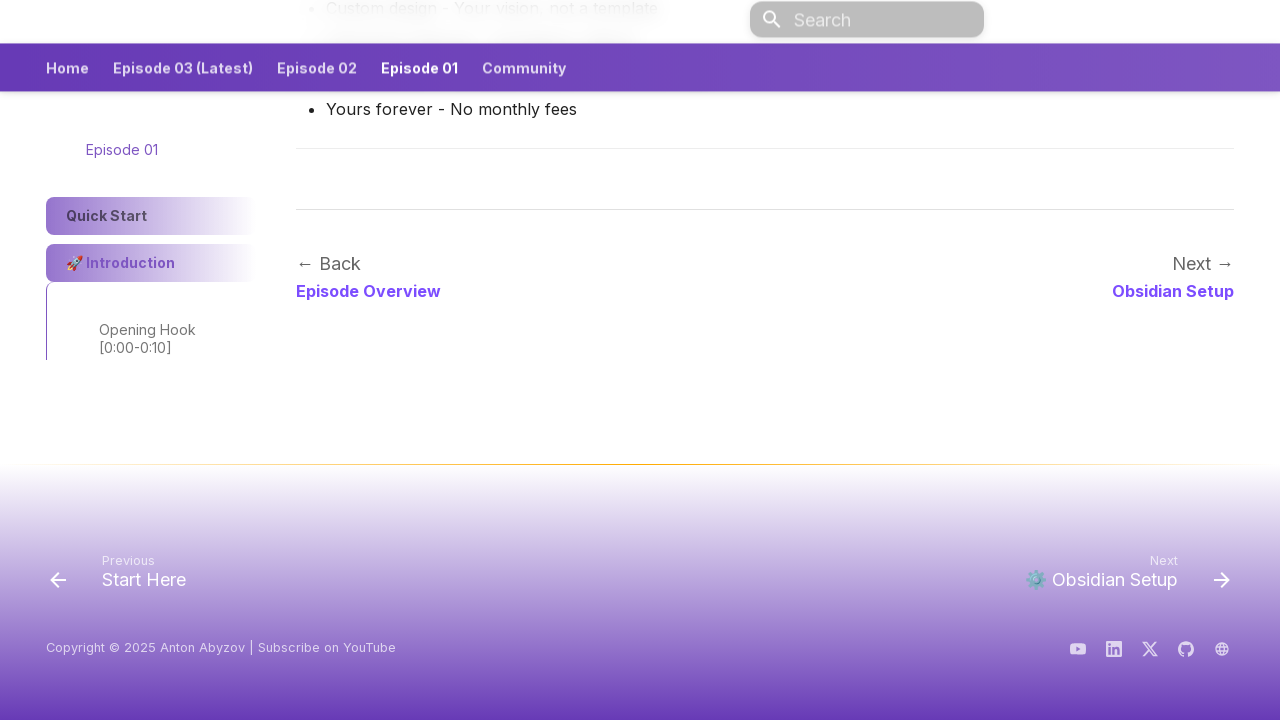

Waited after scrolling to bottom
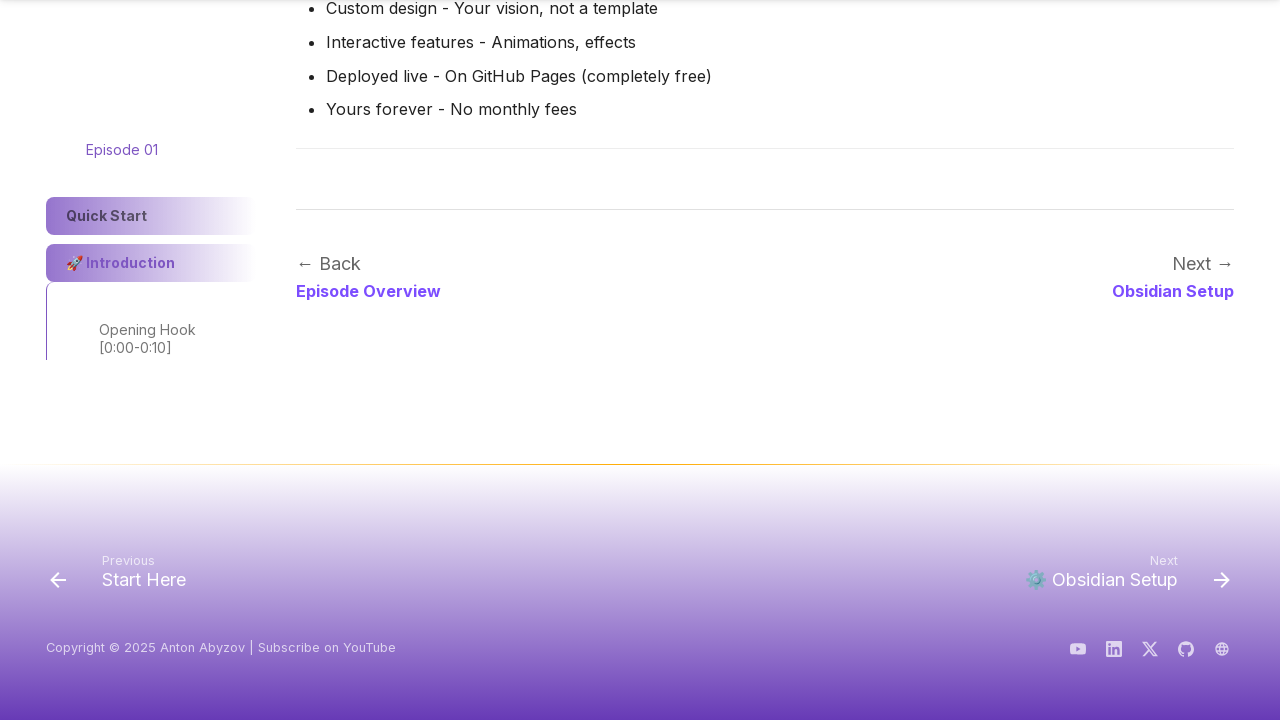

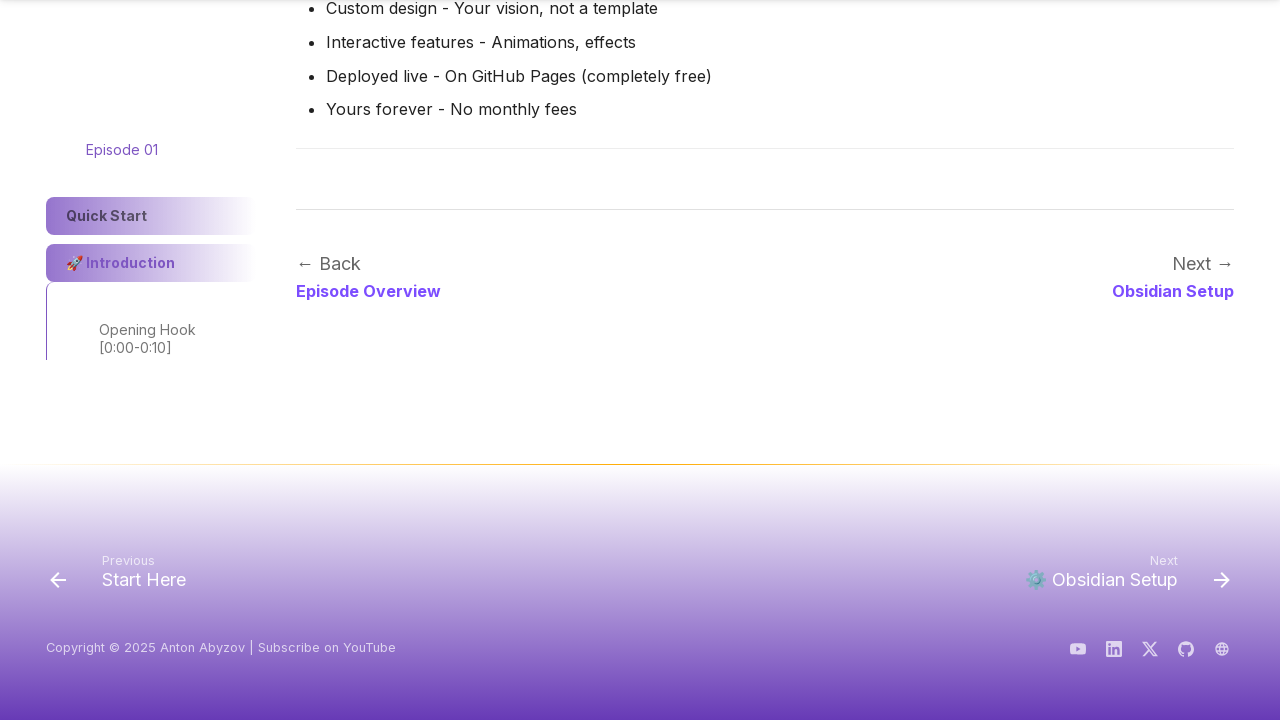